Tests the registration form by filling in personal details including first name, last name, address, email, phone number, and password fields, then refreshes the page.

Starting URL: http://demo.automationtesting.in/Register.html

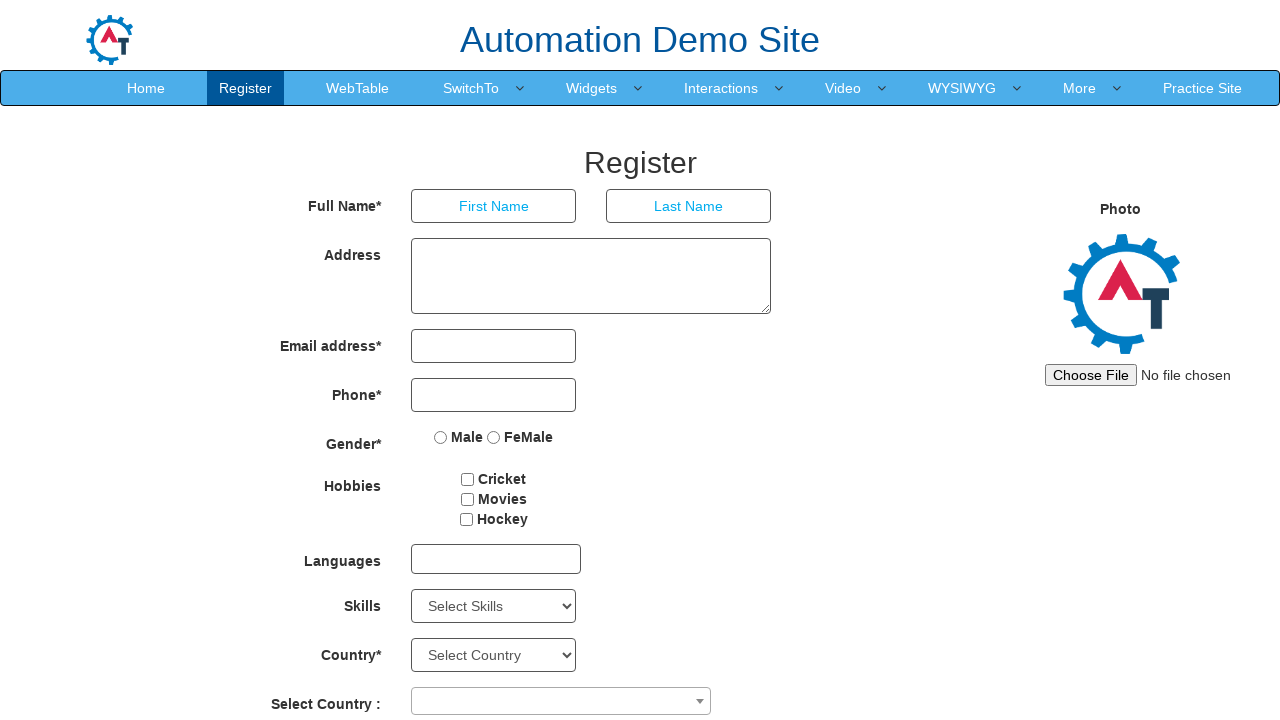

Registration form loaded
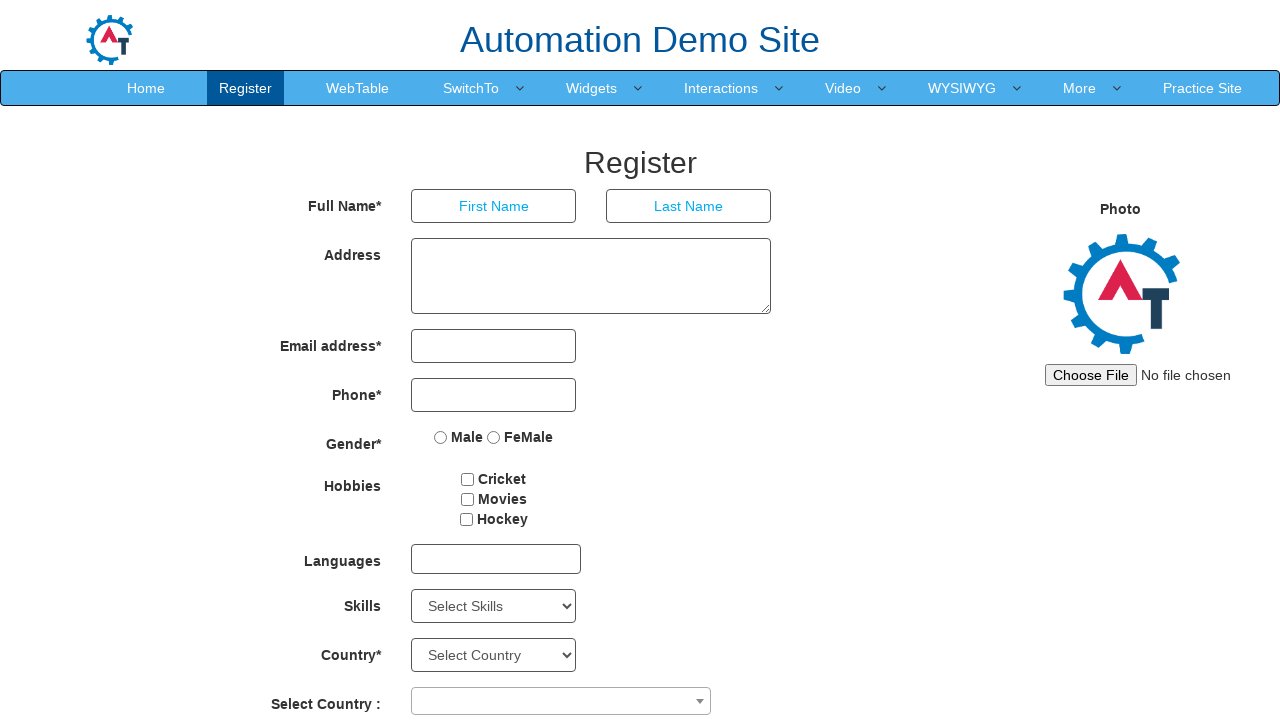

Filled first name field with 'Michael' on //*[@id='basicBootstrapForm']/div[1]/div[1]/input
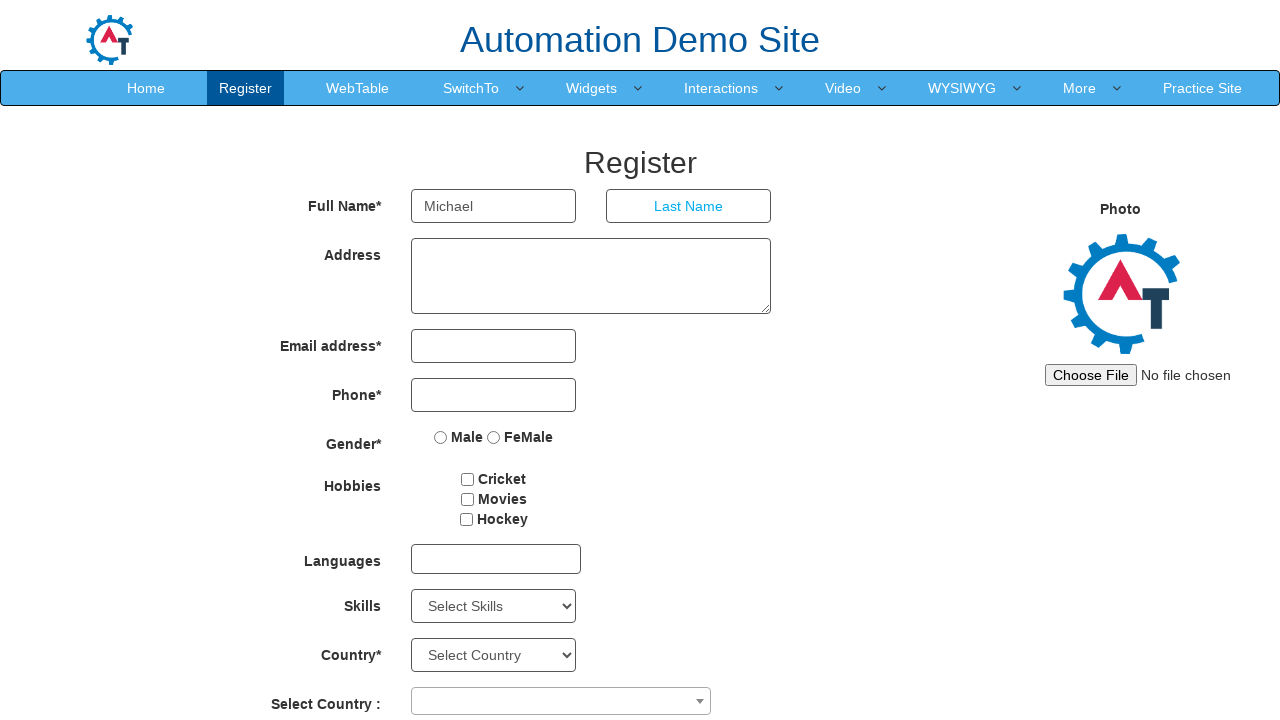

Filled last name field with 'Johnson' on //*[@id='basicBootstrapForm']/div[1]/div[2]/input
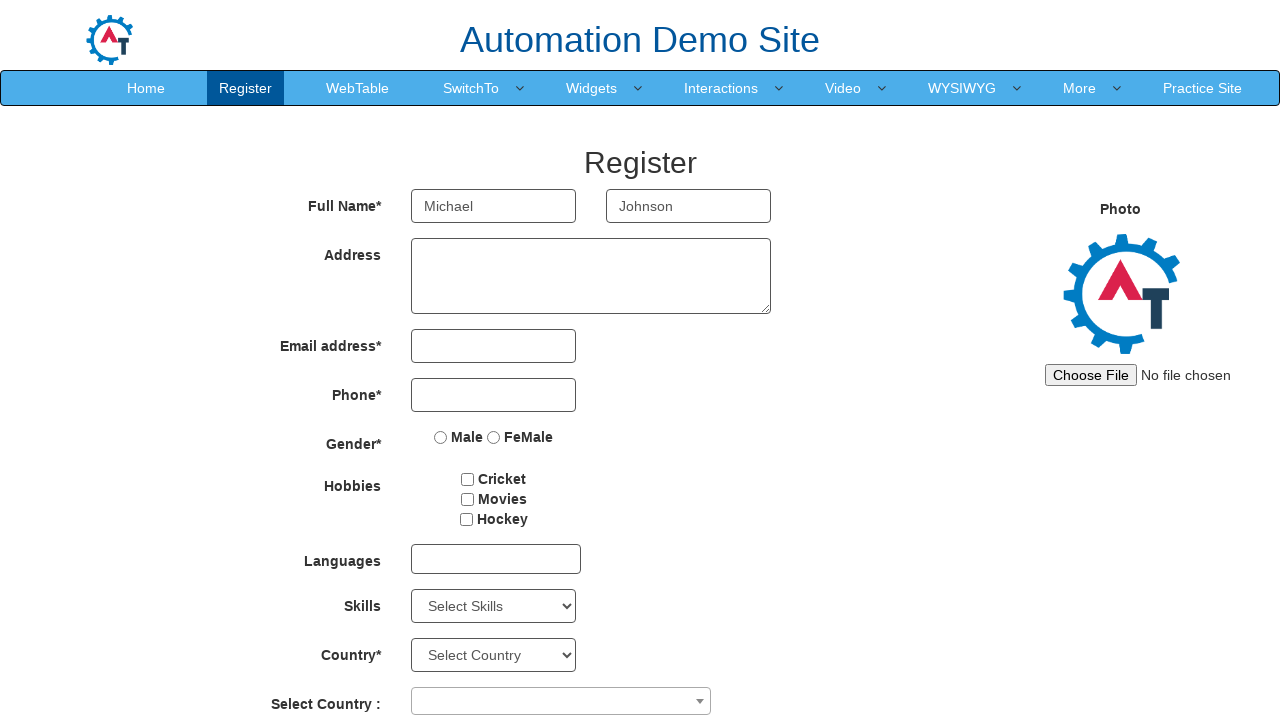

Filled address field with '123 Main Street, Apt 4B, New York, NY 10001' on //*[@id='basicBootstrapForm']/div[2]/div/textarea
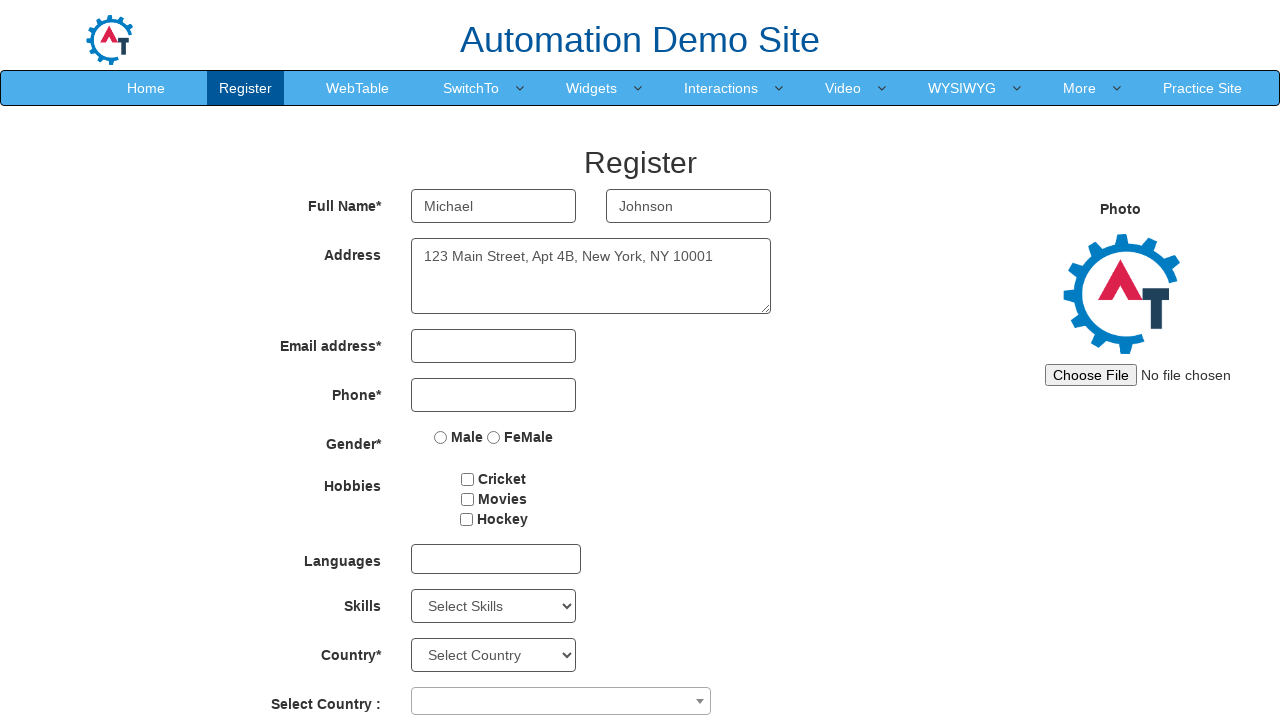

Filled email field with 'mjohnson2024@example.com' on //*[@id='eid']/input
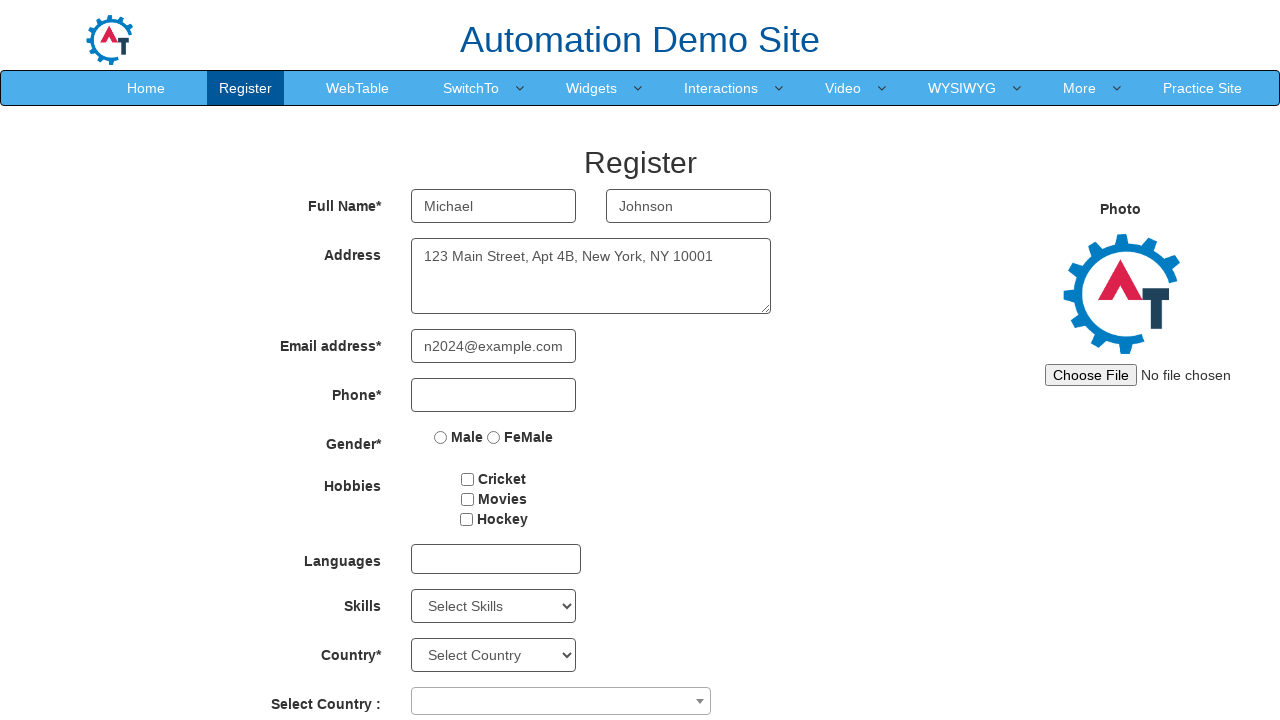

Filled phone number field with '5551234567' on //*[@id='basicBootstrapForm']/div[4]/div/input
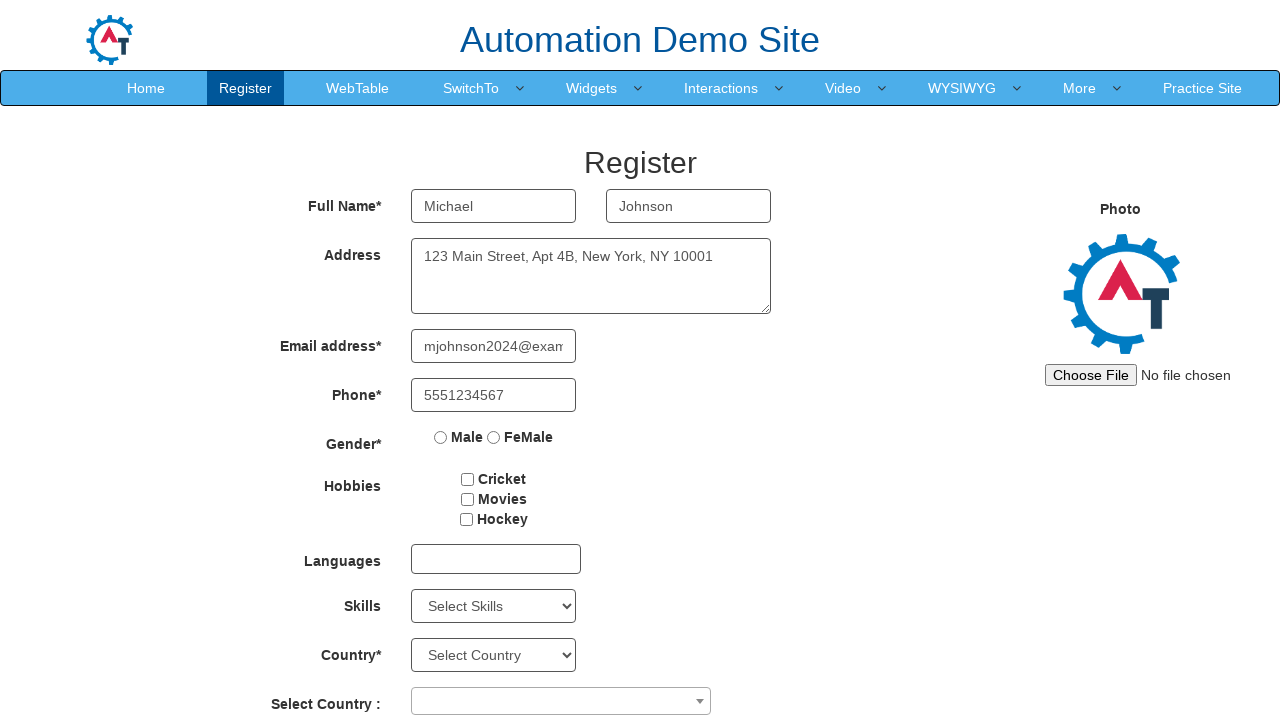

Filled password field with 'SecurePass123!' on #firstpassword
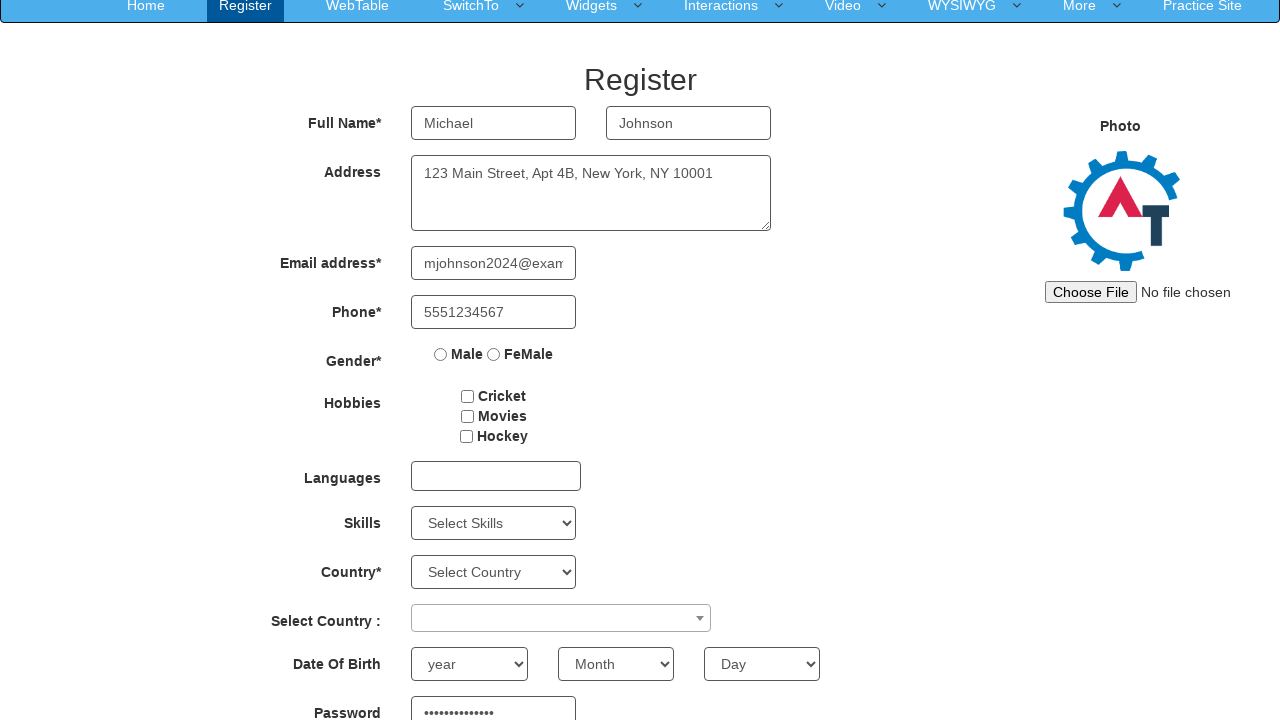

Filled confirm password field with 'SecurePass123!' on #secondpassword
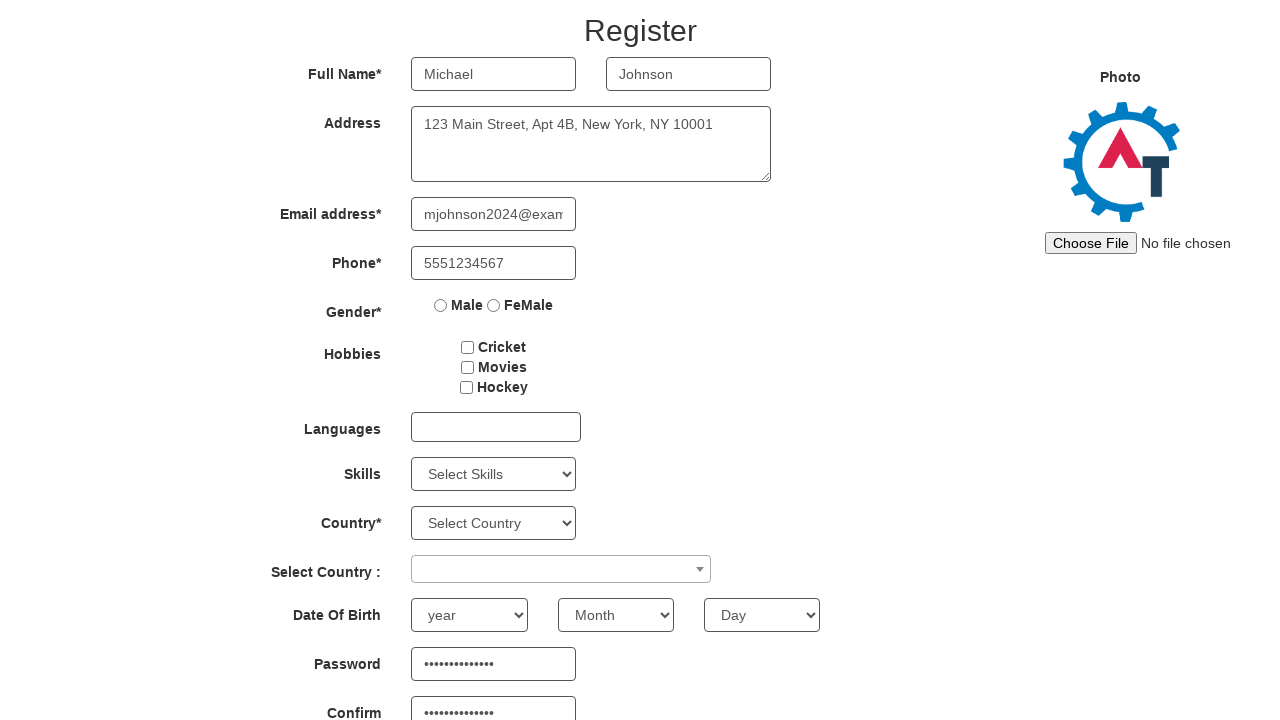

Page refreshed after filling all registration form fields
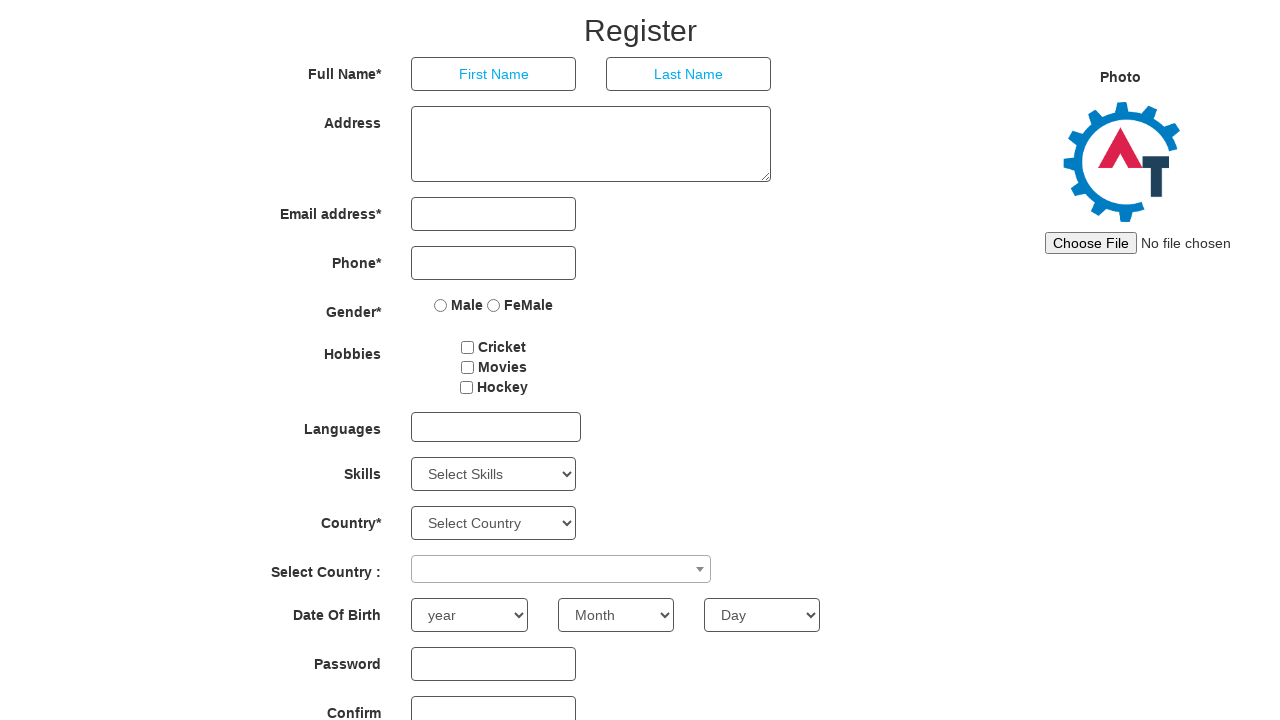

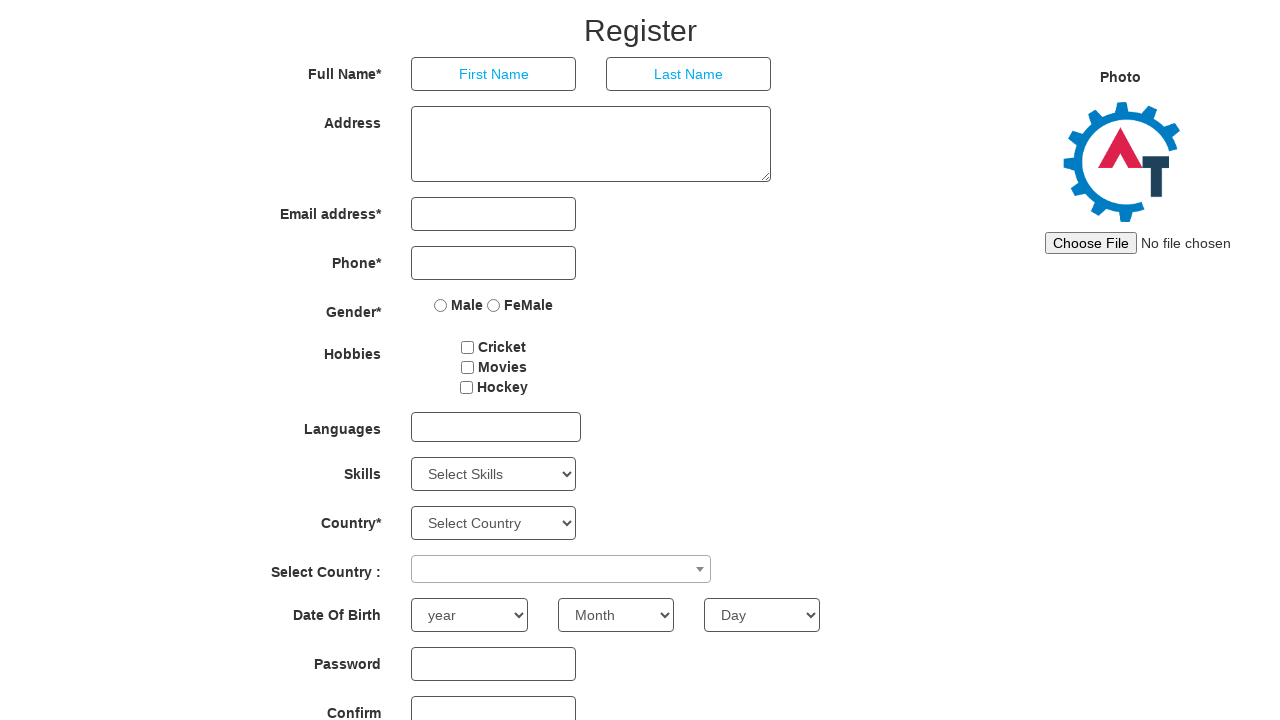